Tests a registration form by filling in first name, last name, and email fields, submitting the form, and verifying the success message is displayed.

Starting URL: http://suninjuly.github.io/registration1.html

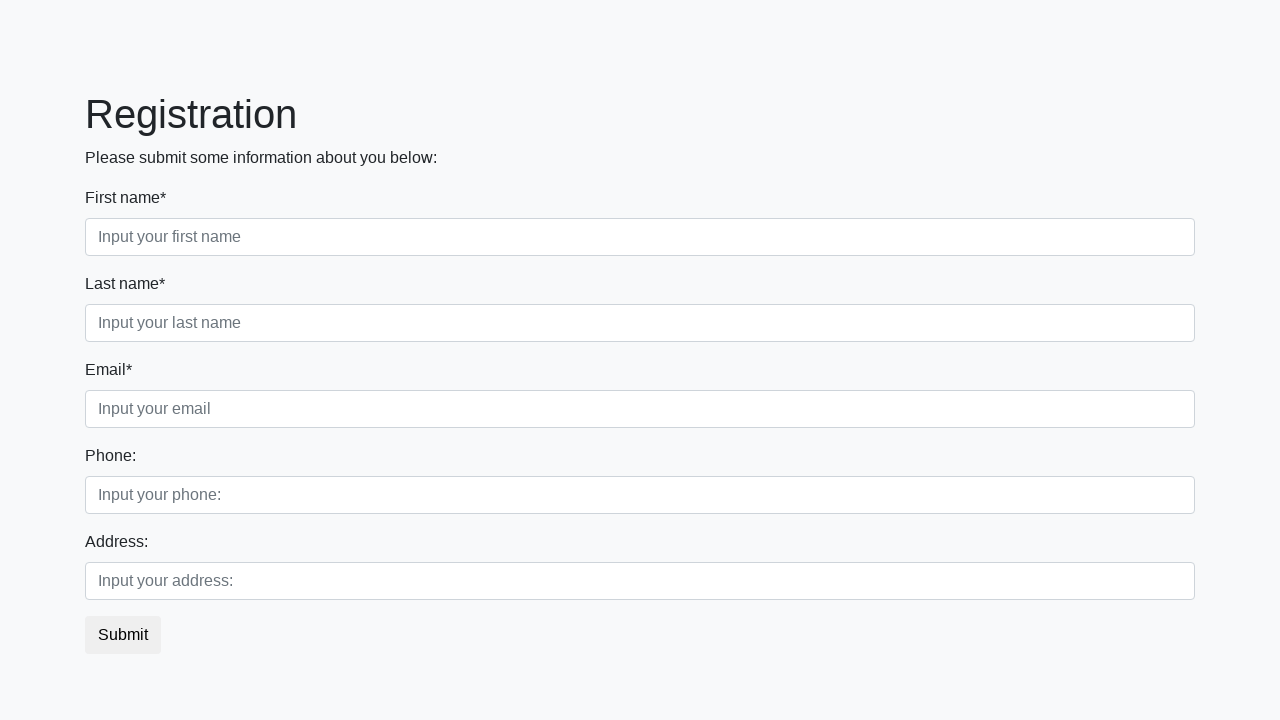

Navigated to registration form page
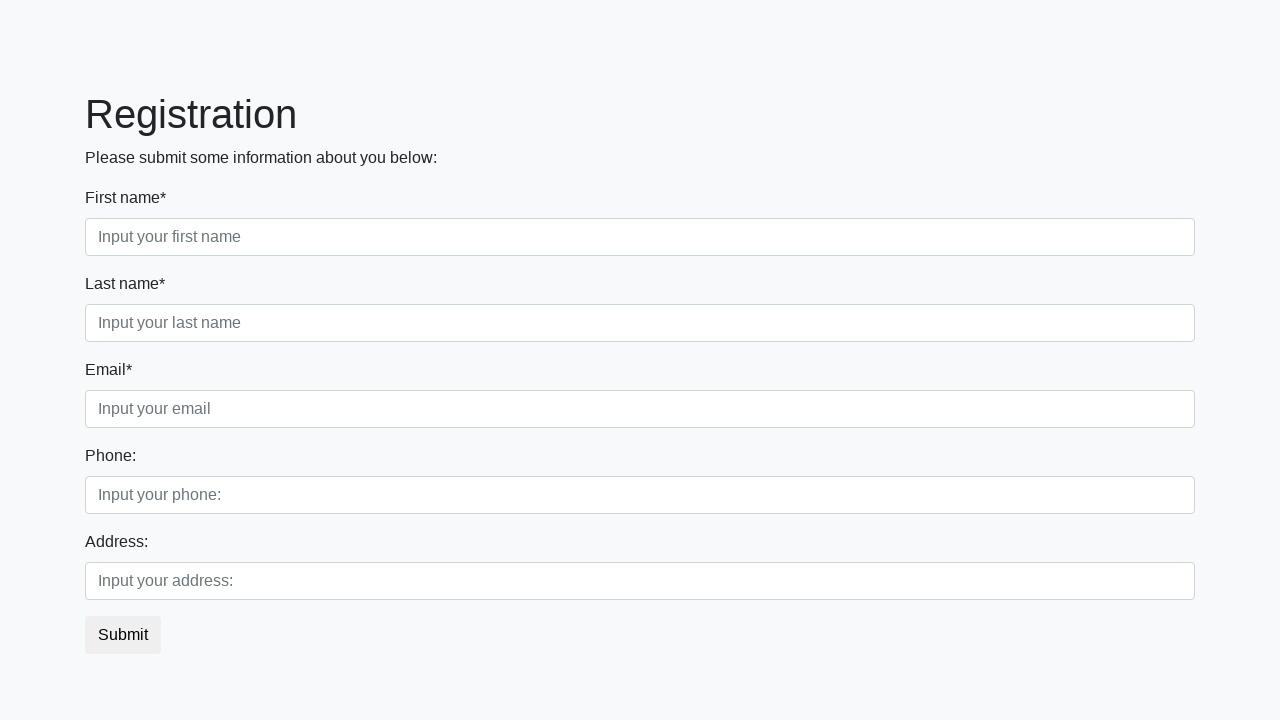

Filled first name field with 'Иван' on .first_block > .first_class > input
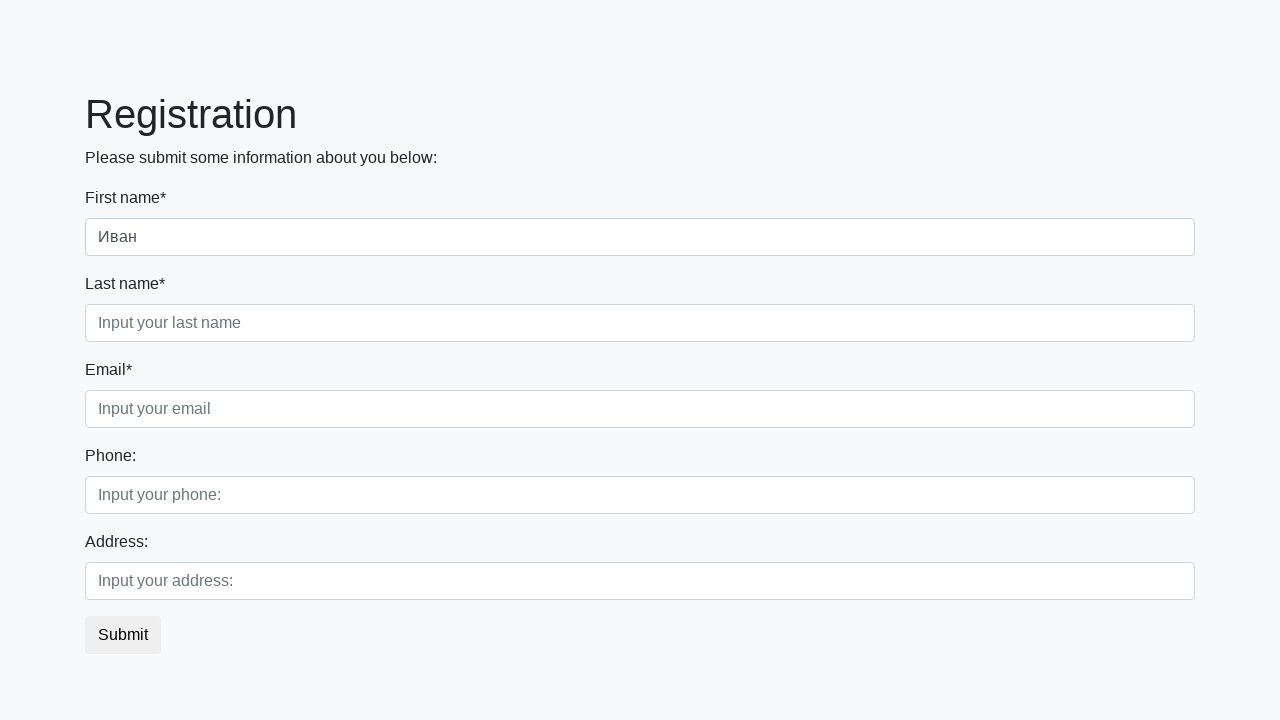

Filled last name field with 'Петров' on .first_block > .second_class > input
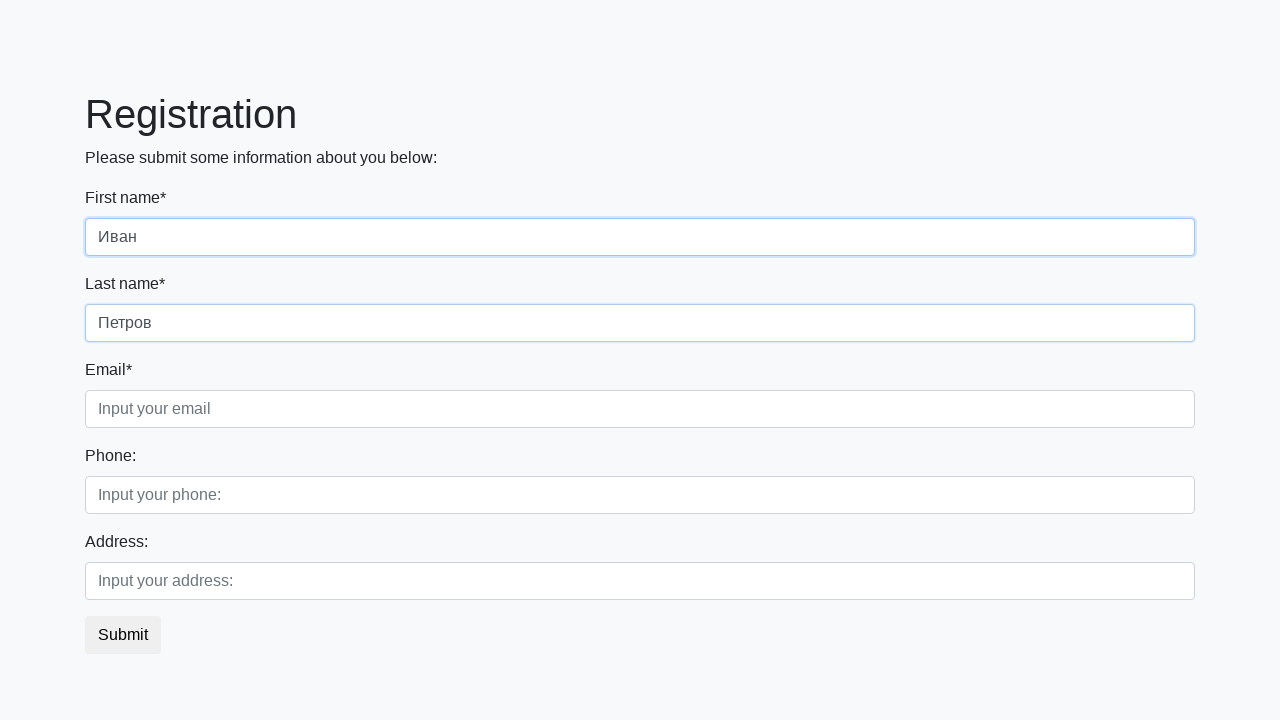

Filled email field with 'ivan.petrov@example.com' on .first_block > .third_class > input
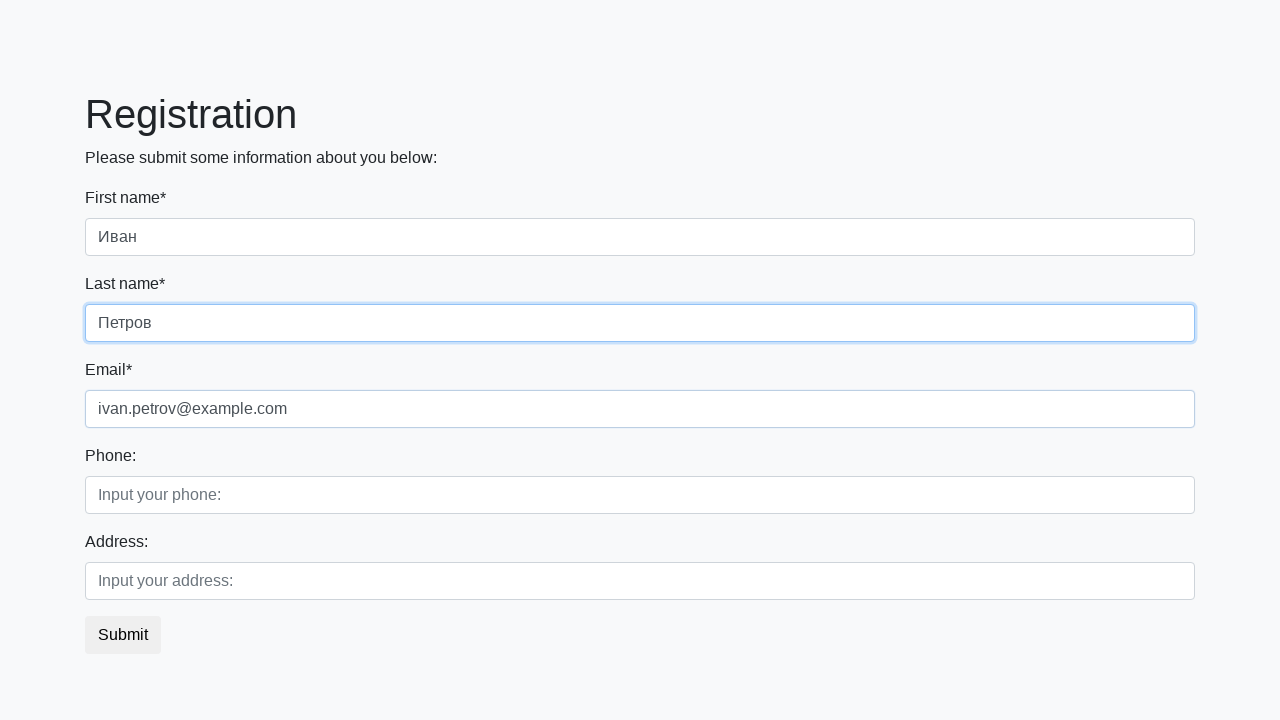

Clicked submit button to register at (123, 635) on button.btn
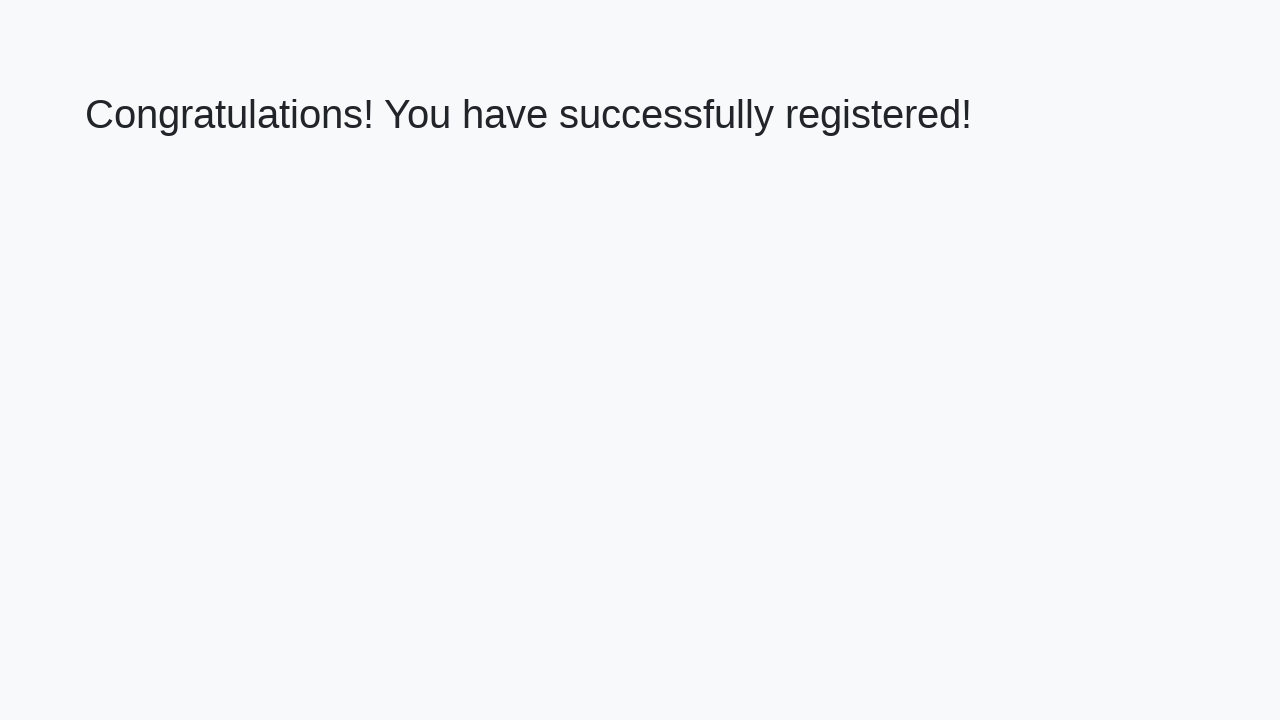

Success message heading loaded
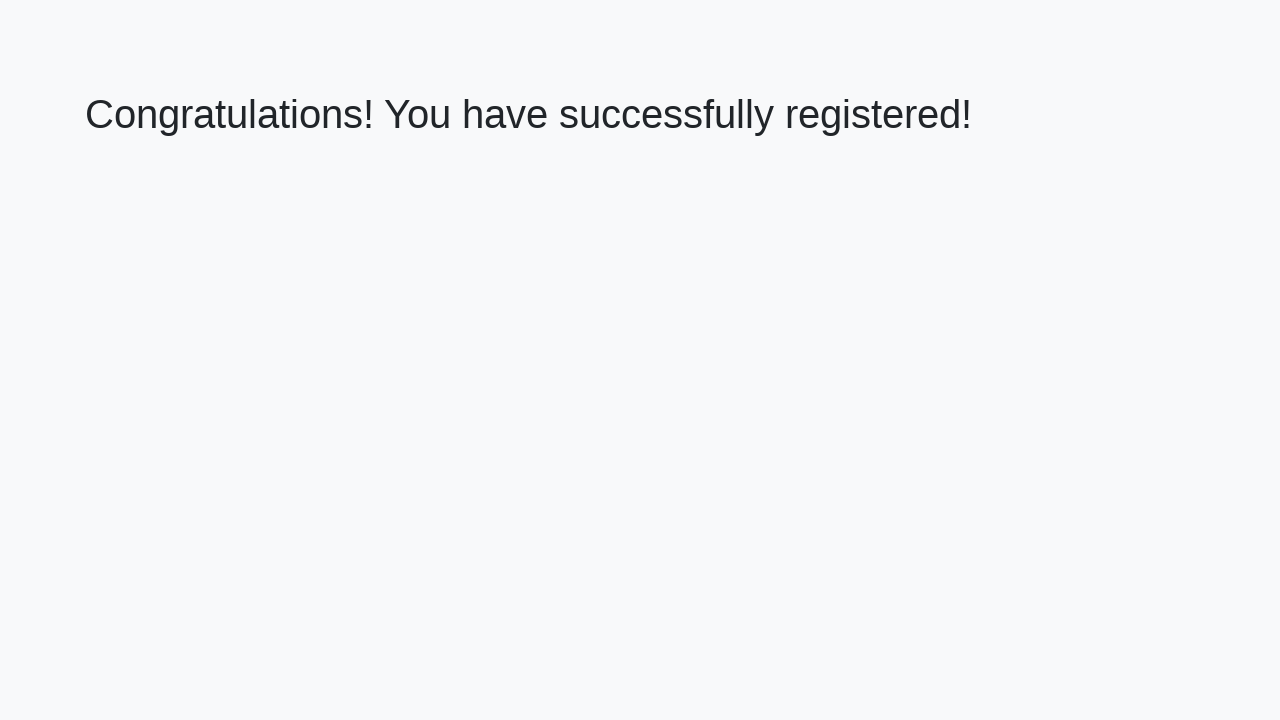

Retrieved success message text
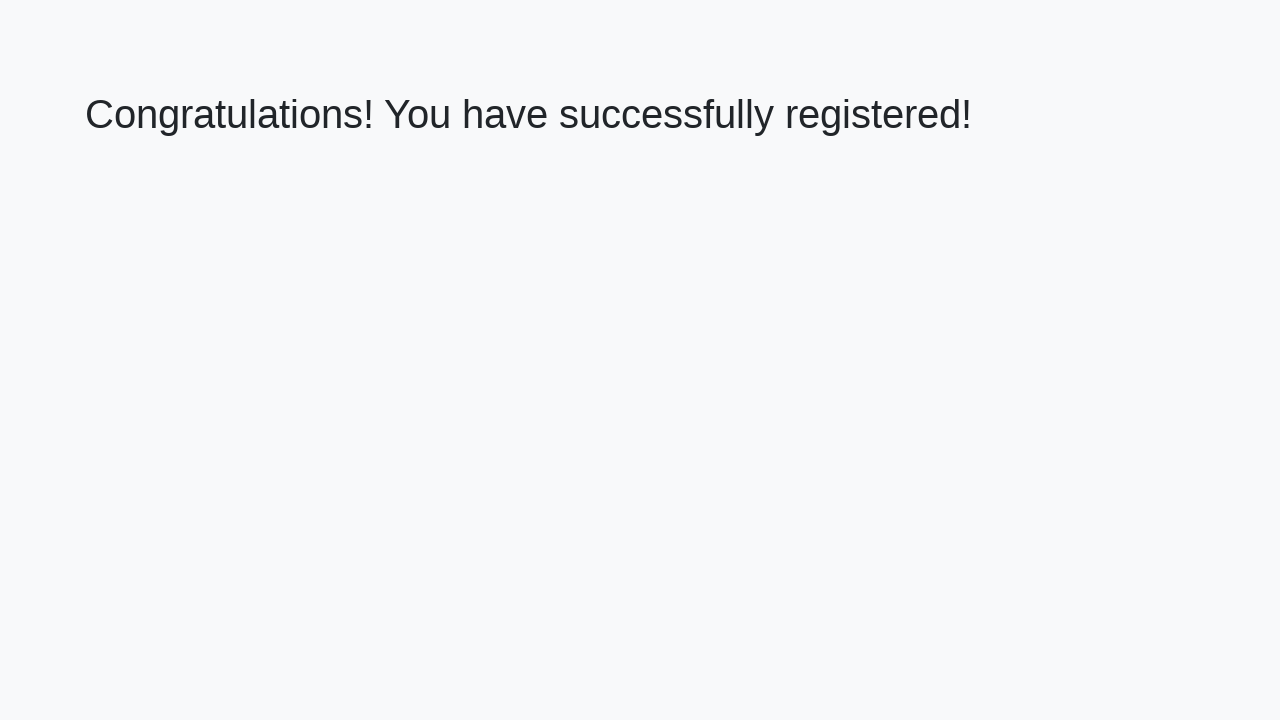

Verified success message matches expected text
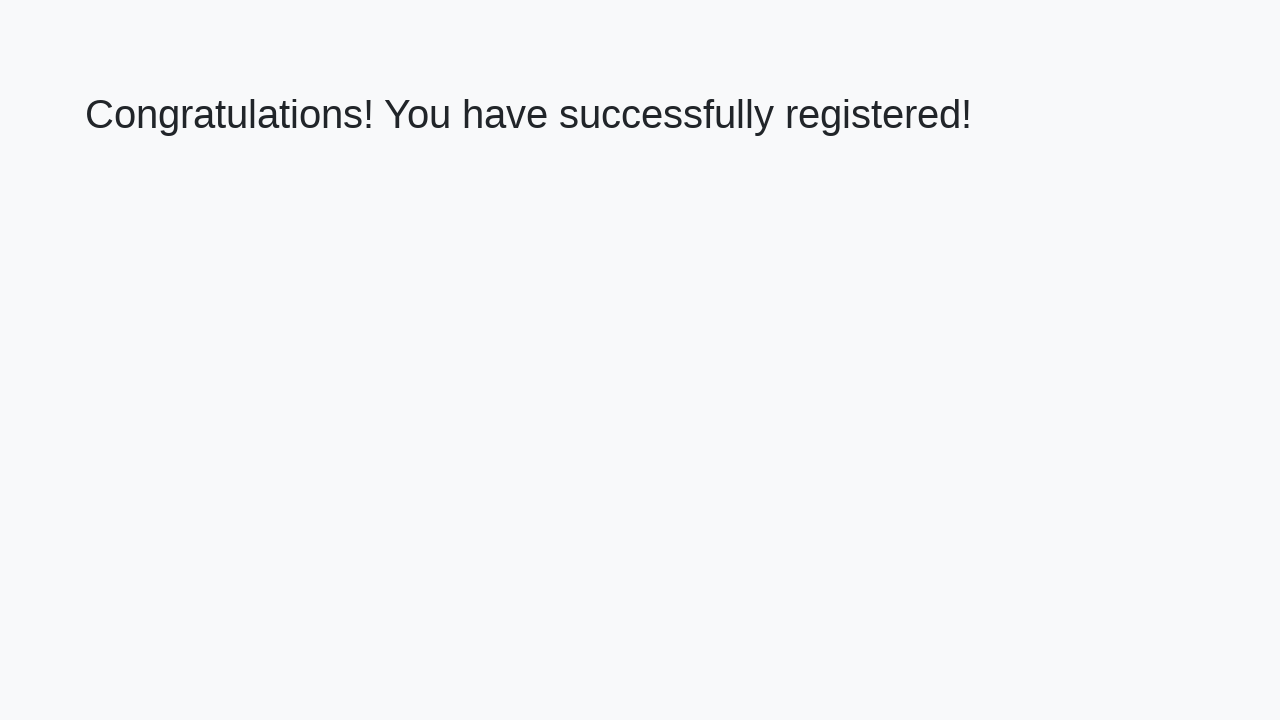

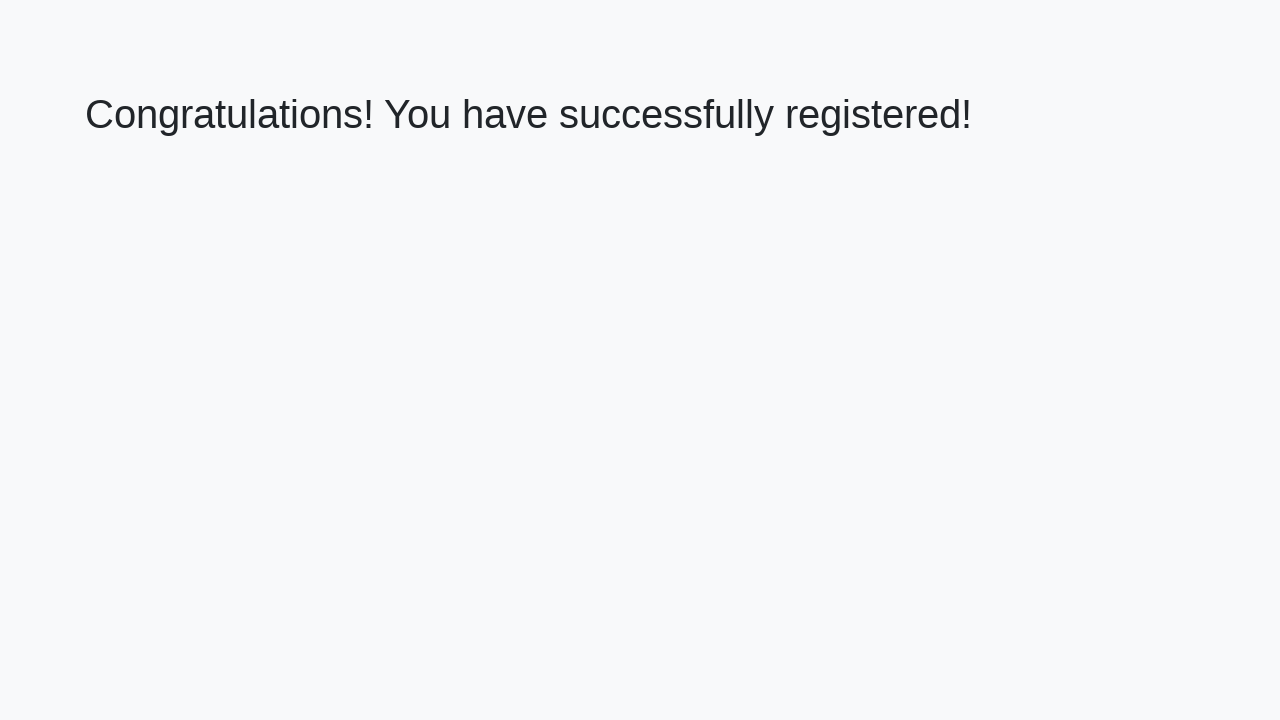